Tests the Radio Button functionality by selecting the Yes and Impressive radio options

Starting URL: https://demoqa.com

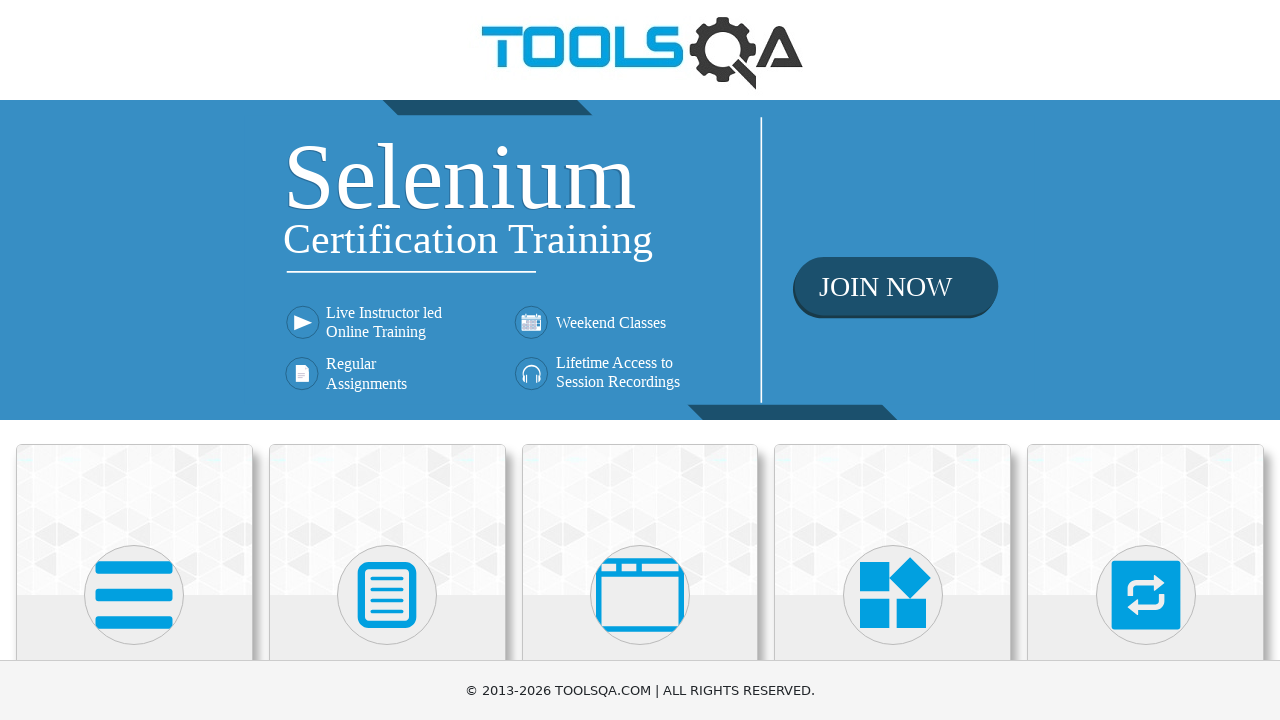

Clicked on Elements card at (134, 360) on xpath=//h5[text()='Elements']
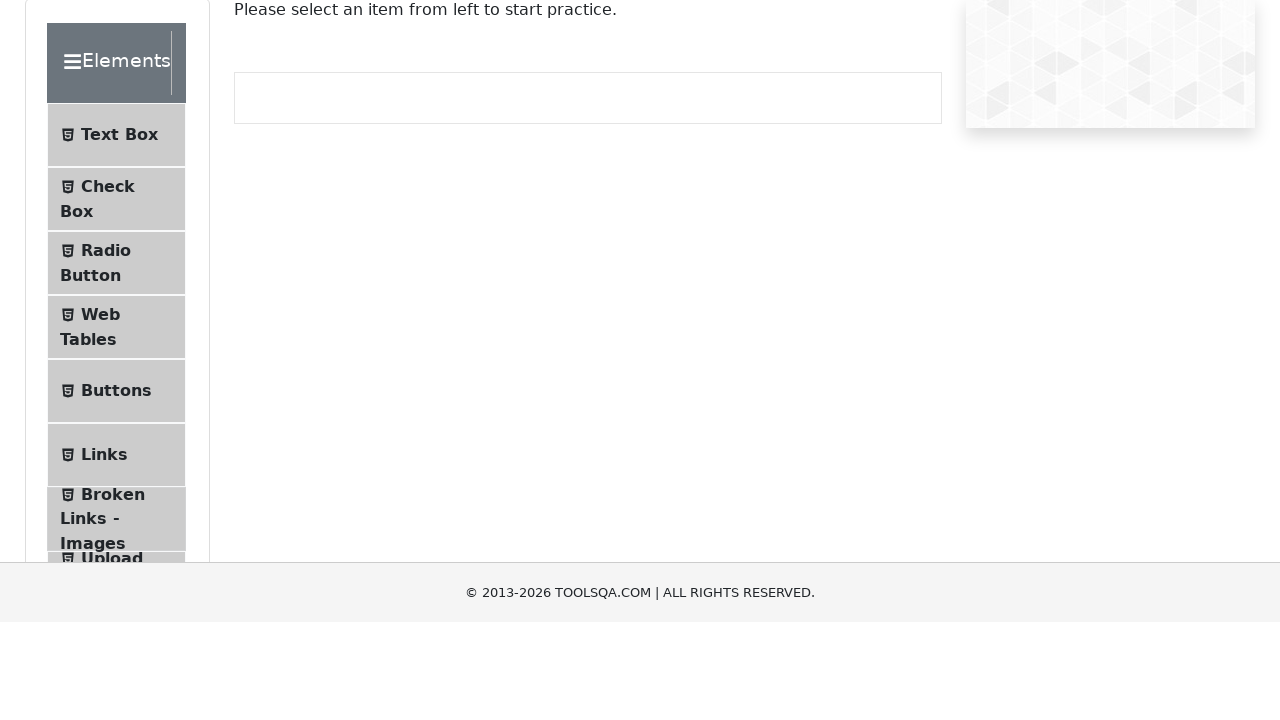

Clicked on Radio Button menu item at (106, 376) on xpath=//span[text()='Radio Button']
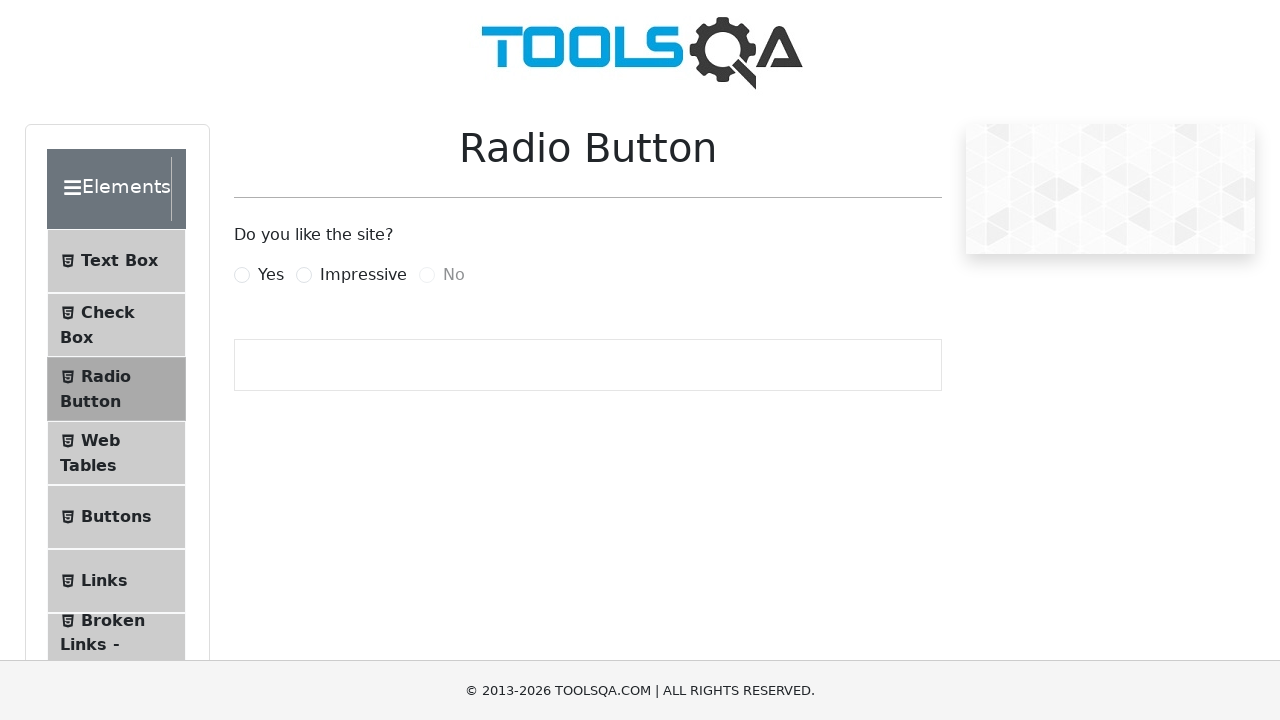

Radio buttons loaded and became visible
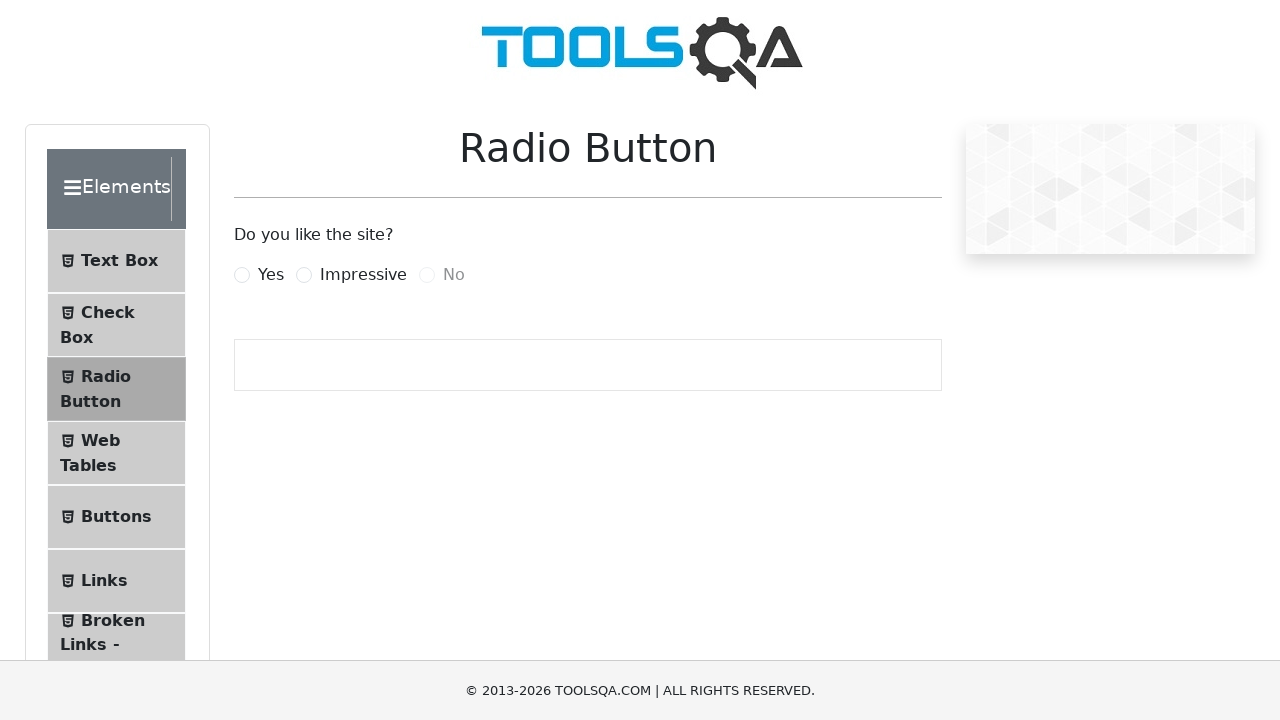

Selected Yes radio button at (271, 275) on label[for='yesRadio']
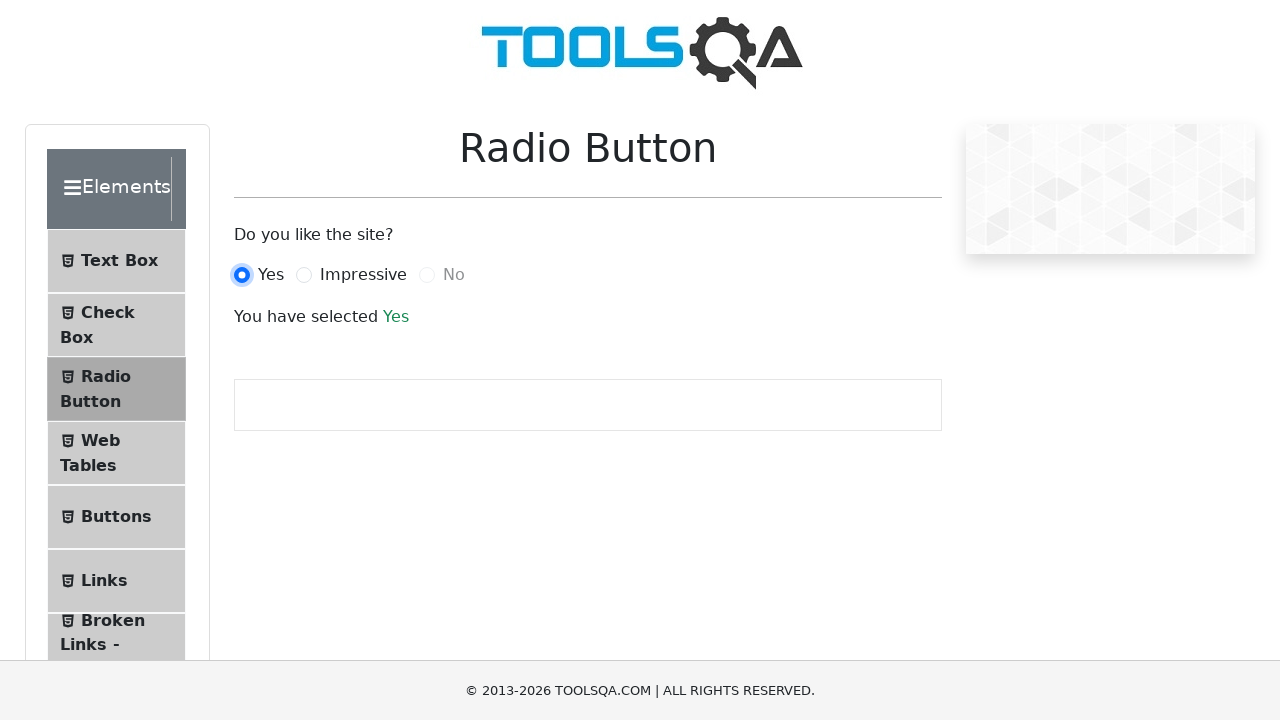

Selected Impressive radio button at (363, 275) on label[for='impressiveRadio']
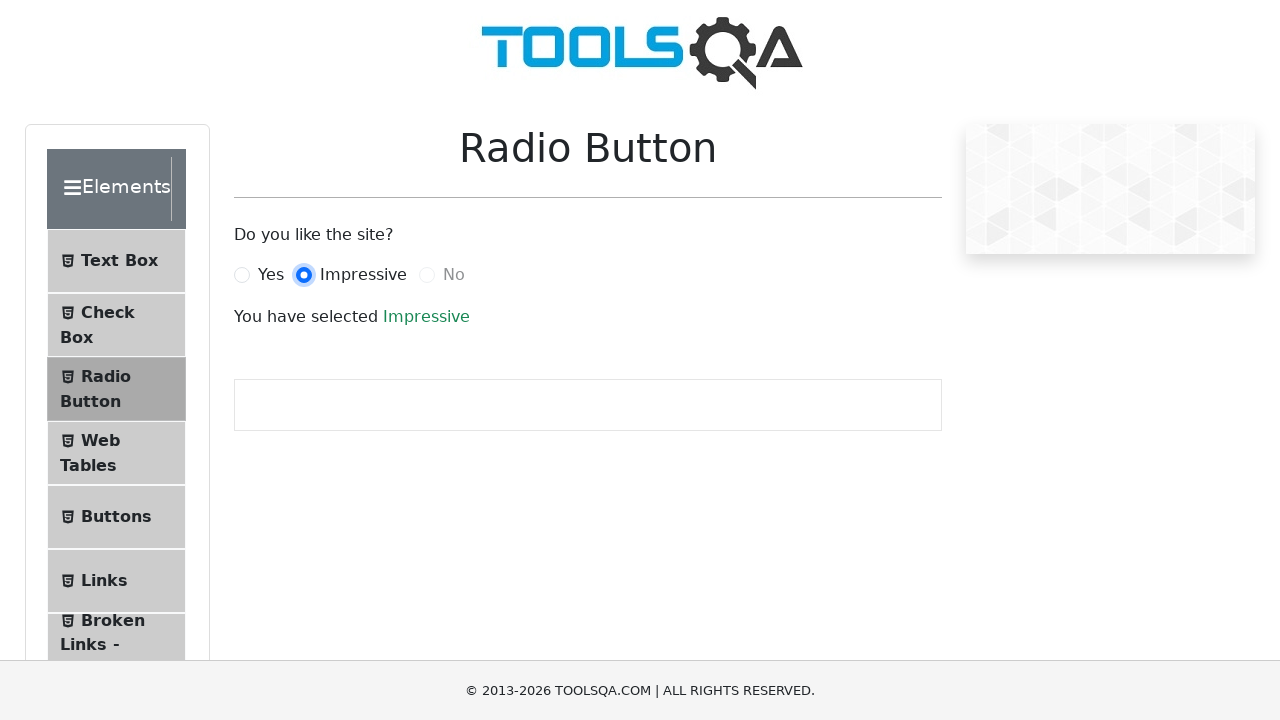

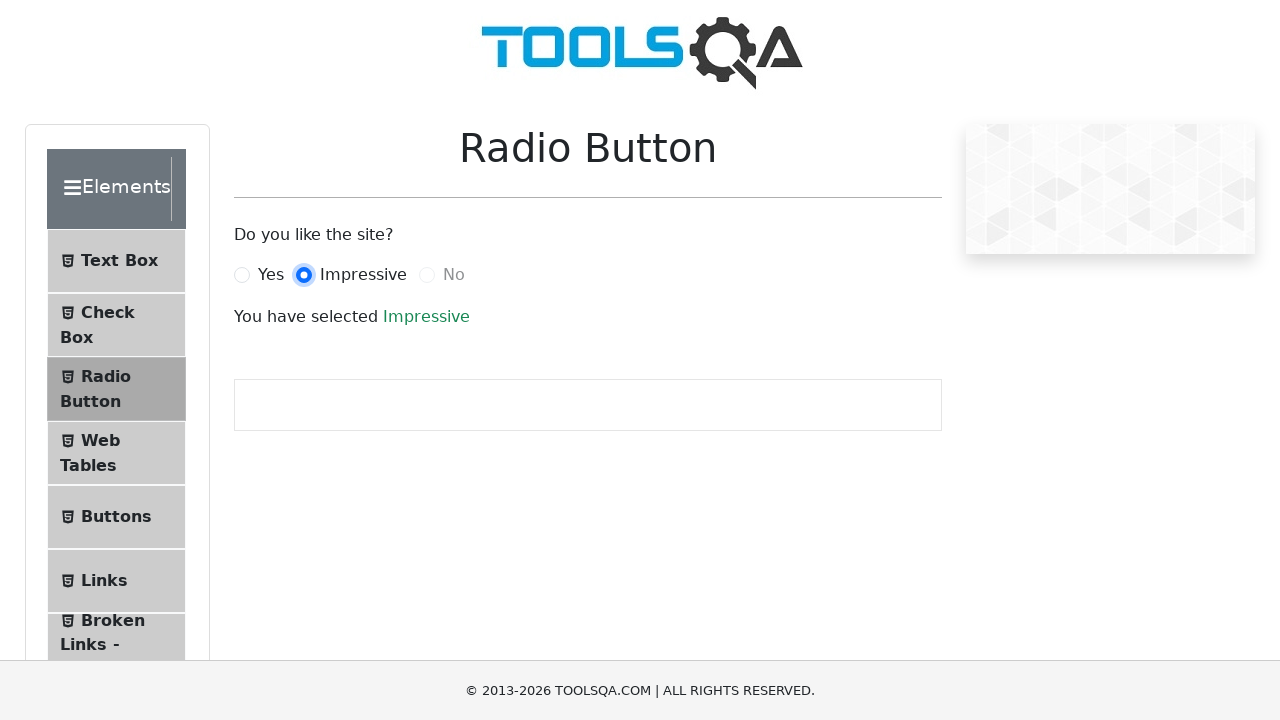